Tests that the form is reset after adding a book by verifying both input fields are empty after submission.

Starting URL: https://tap-ht24-testverktyg.github.io/exam-template/

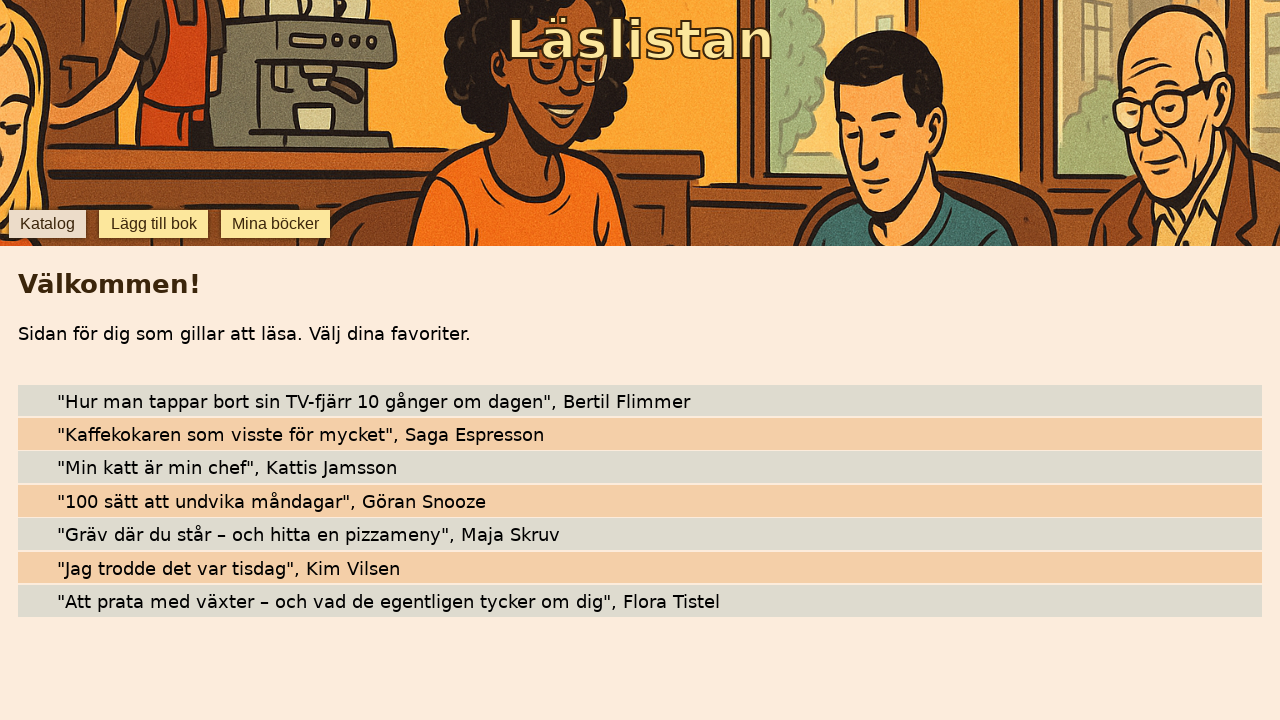

Clicked 'Lägg till bok' button to navigate to add book form at (154, 224) on internal:role=button[name="Lägg till bok"i]
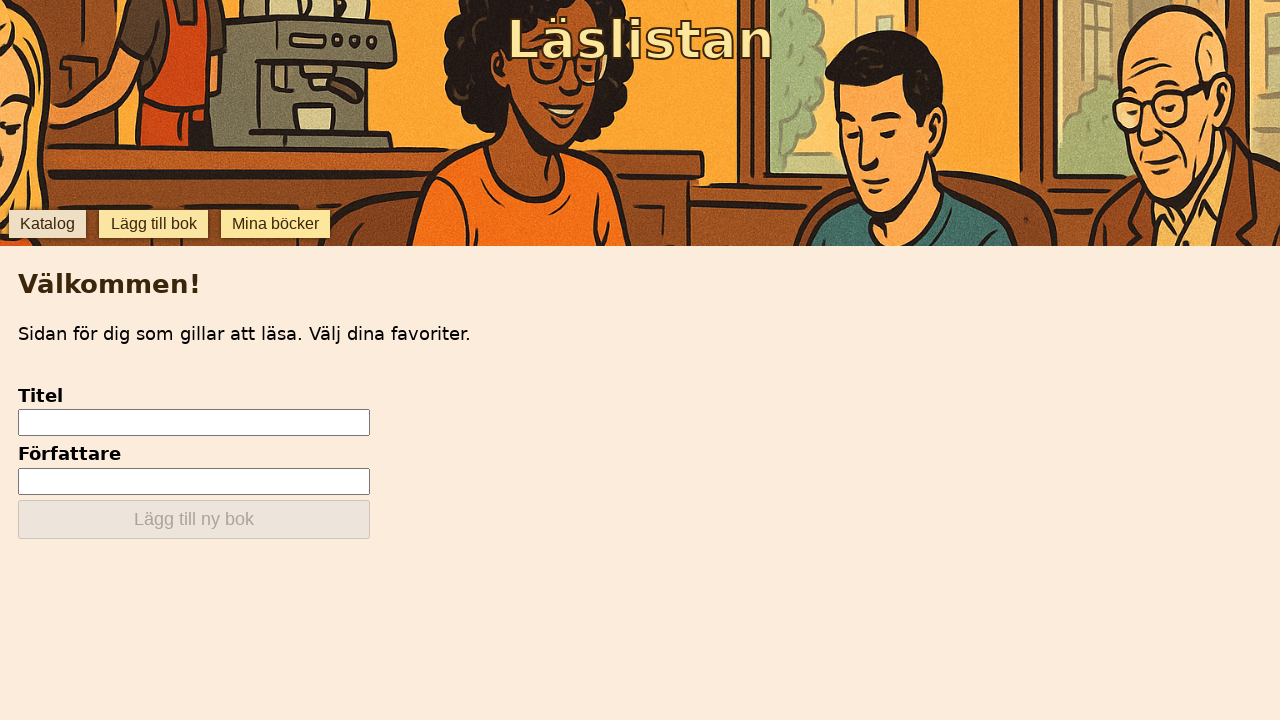

Filled title field with 'Testbok' on internal:testid=[data-testid="add-input-title"s]
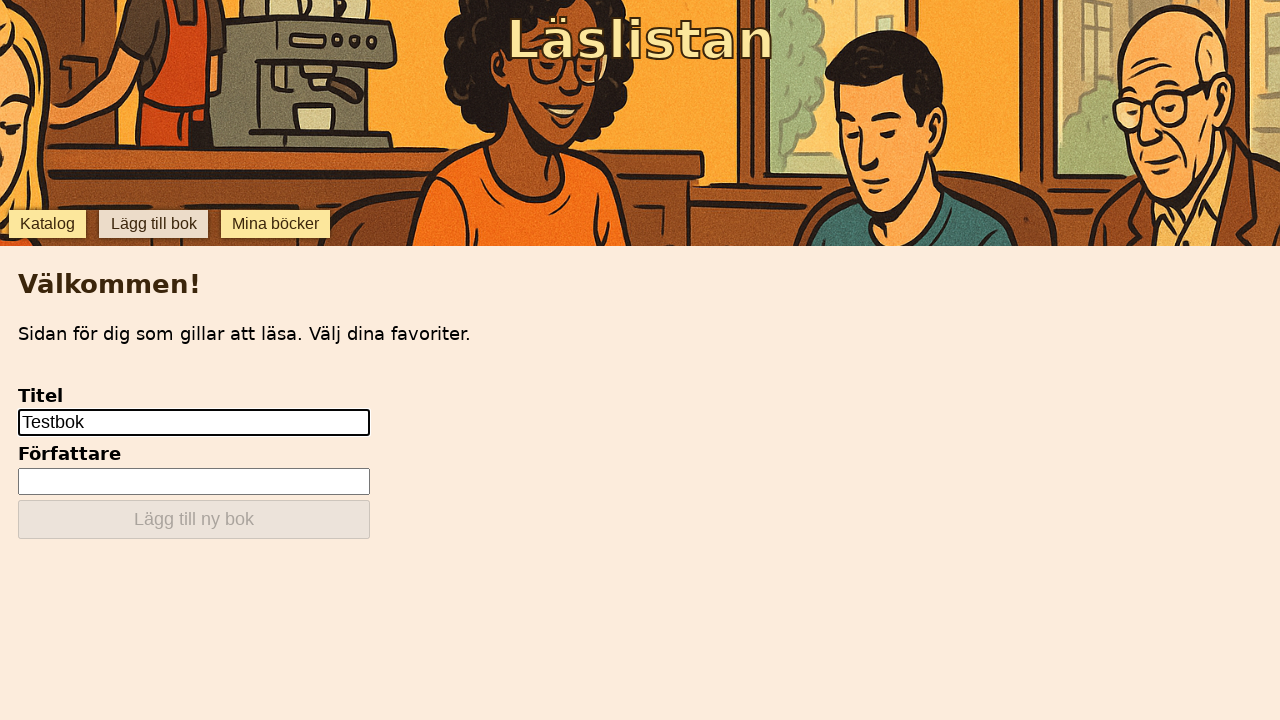

Filled author field with 'Testförfattare' on internal:testid=[data-testid="add-input-author"s]
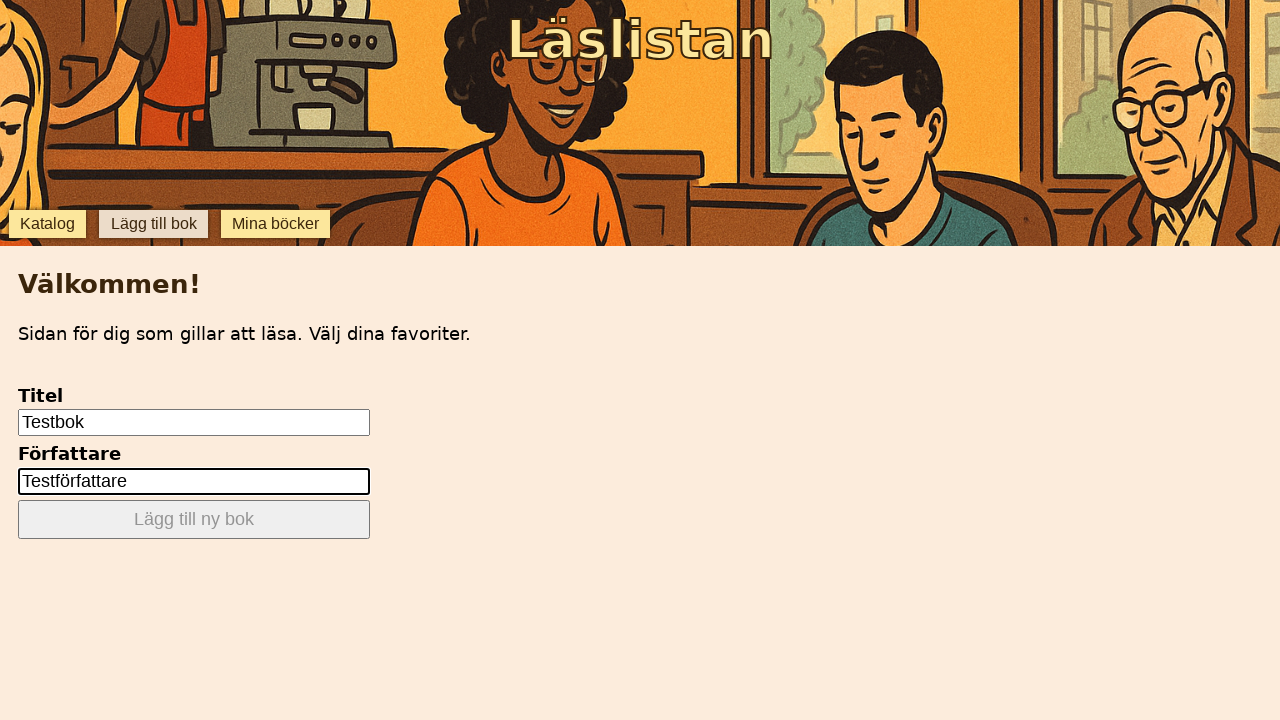

Clicked 'Lägg till ny bok' button to save the book at (194, 520) on internal:role=button[name="Lägg till ny bok"i]
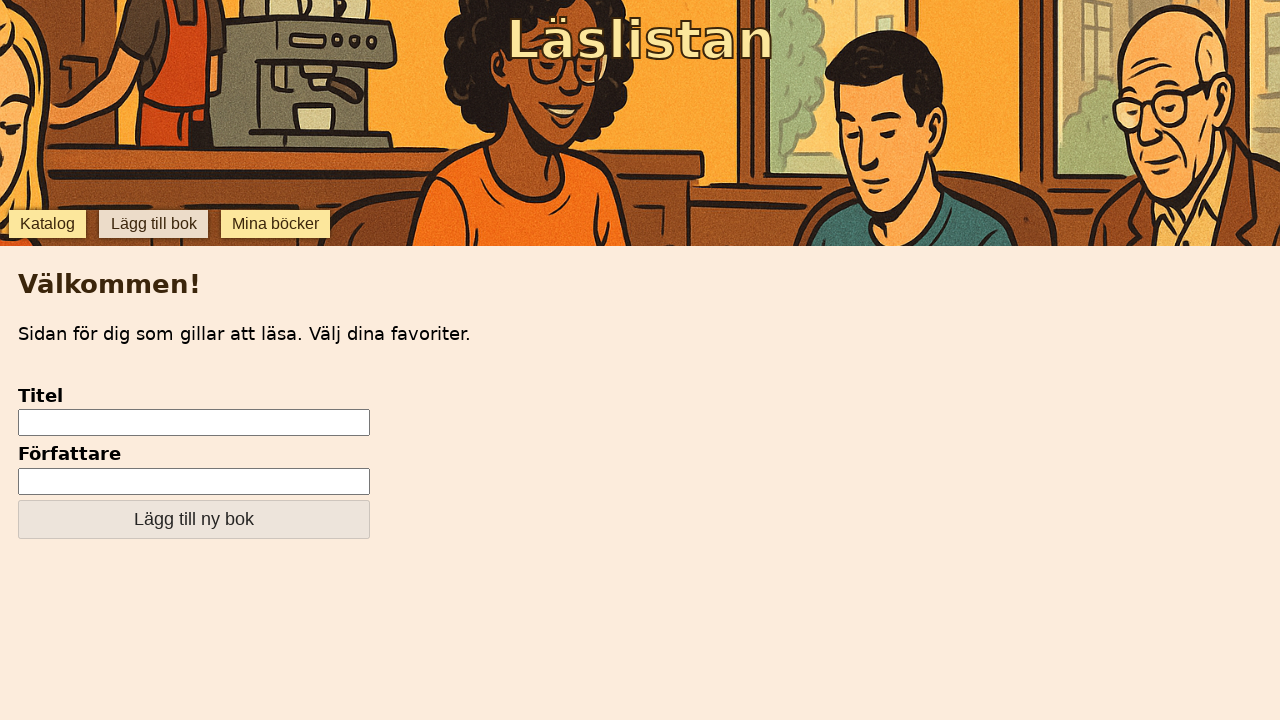

Verified that title field is empty after submission
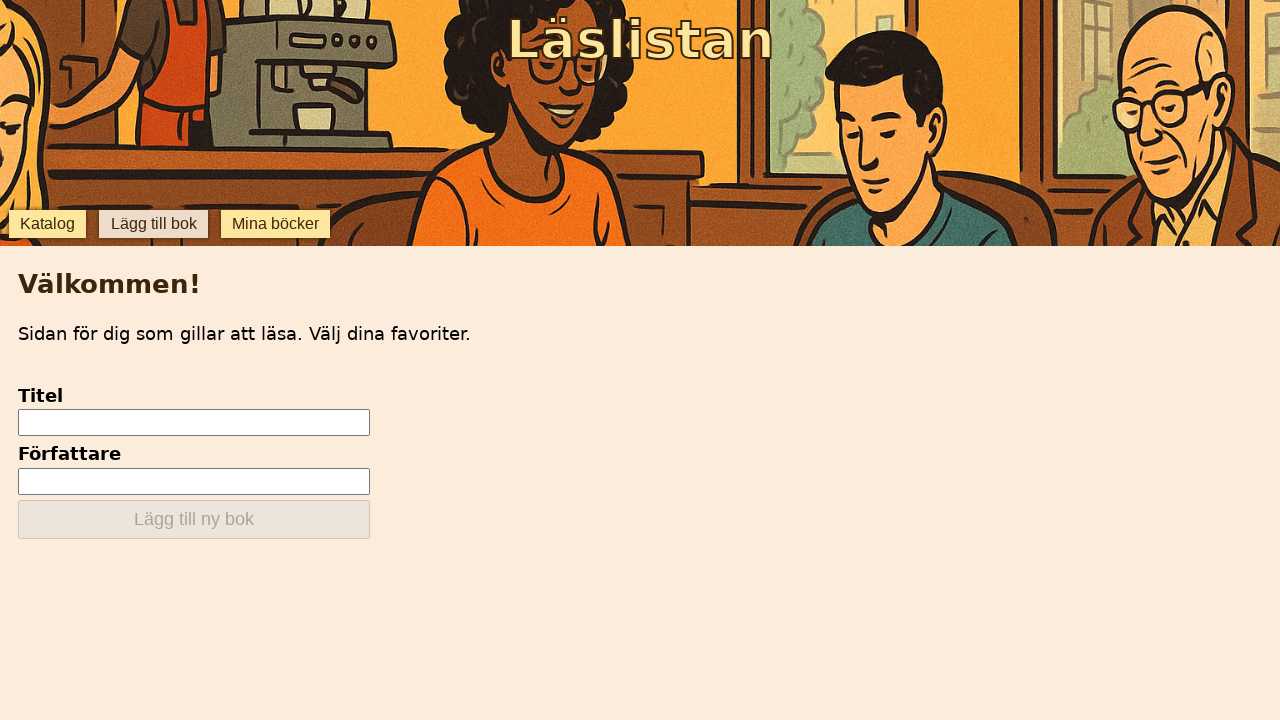

Verified that author field is empty after submission
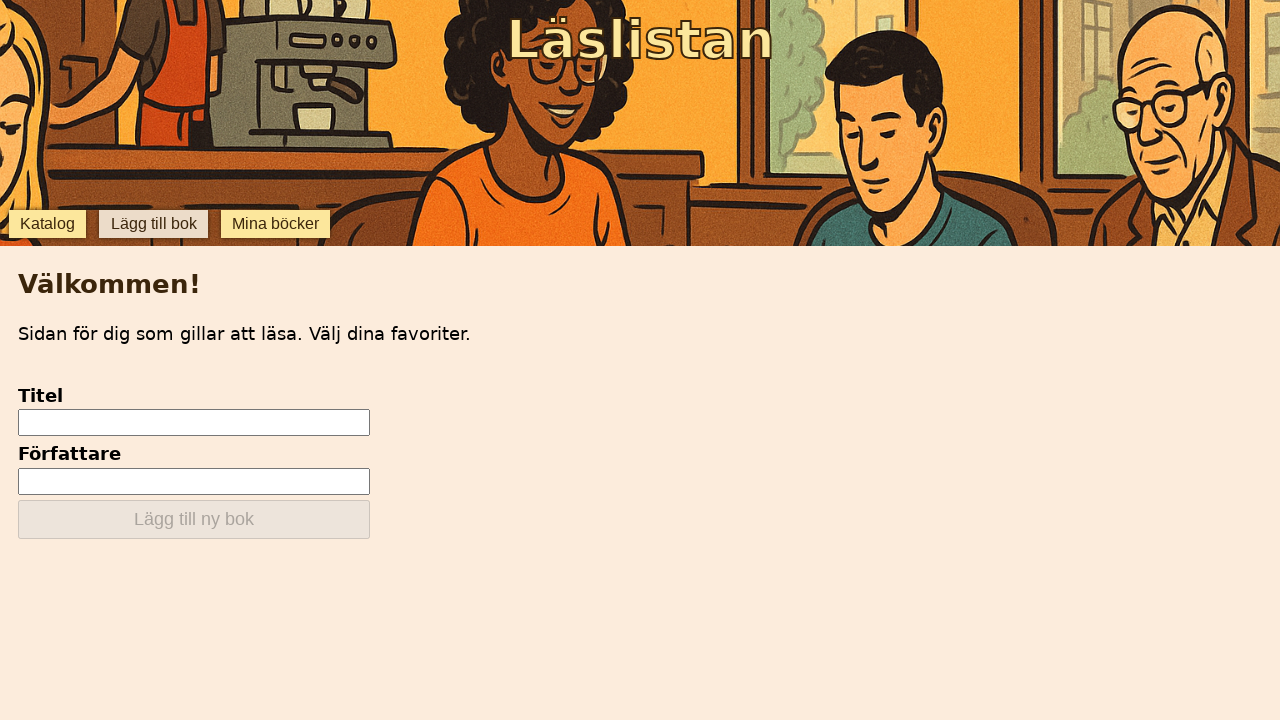

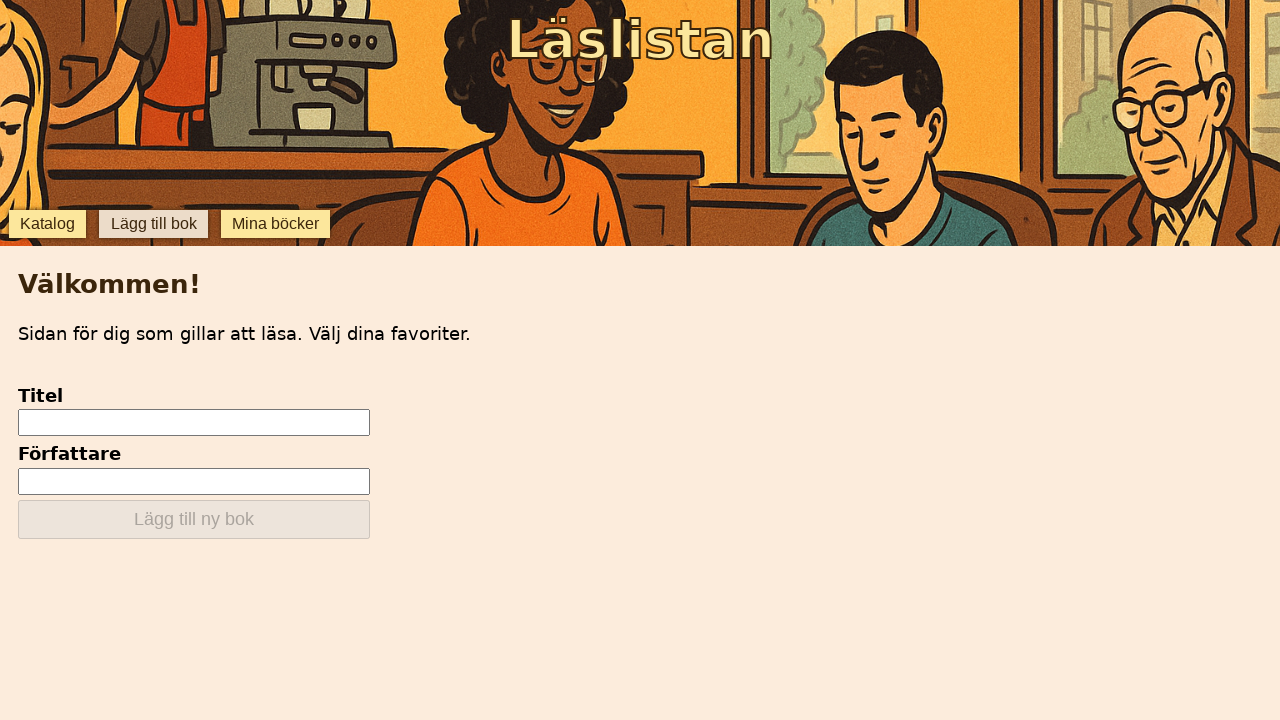